Tests e-commerce cart functionality by adding a demo eBook to cart, verifying it was added, then removing it and verifying the cart is empty

Starting URL: https://shopdemo.e-junkie.com/

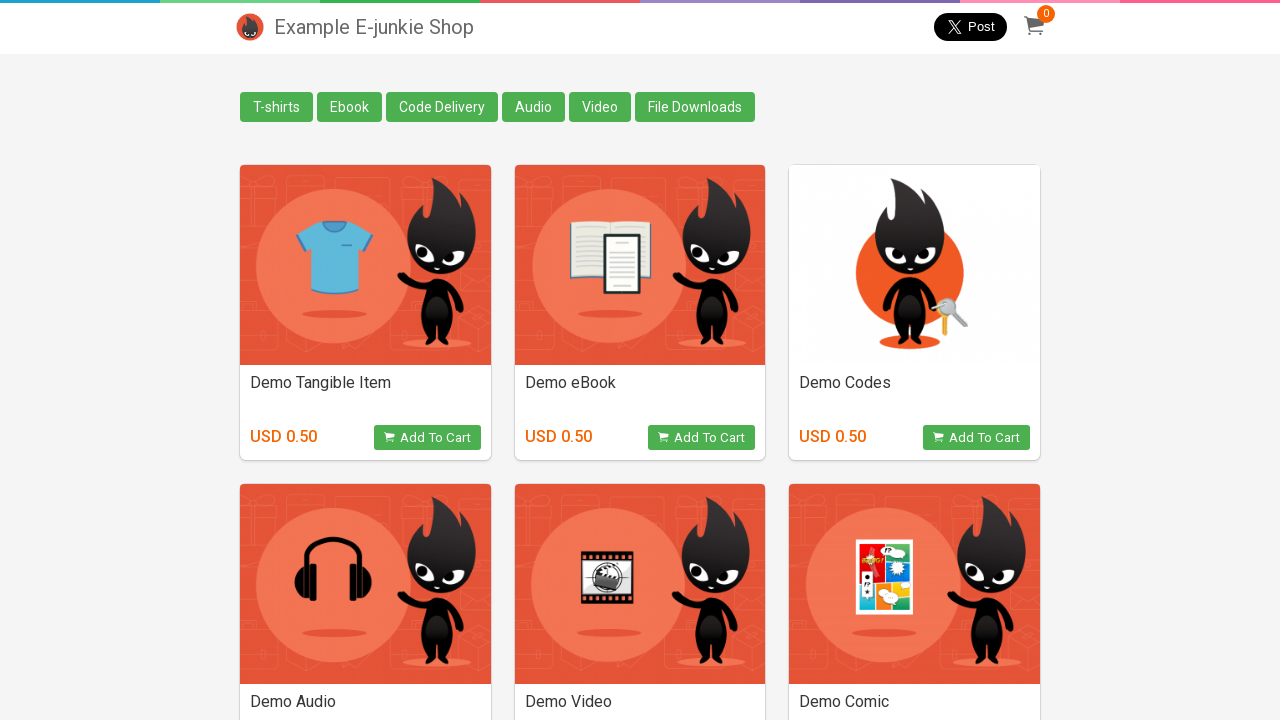

Clicked 'Add to Cart' button for Demo eBook at (702, 438) on xpath=//h4[text()='Demo eBook']/following-sibling::button
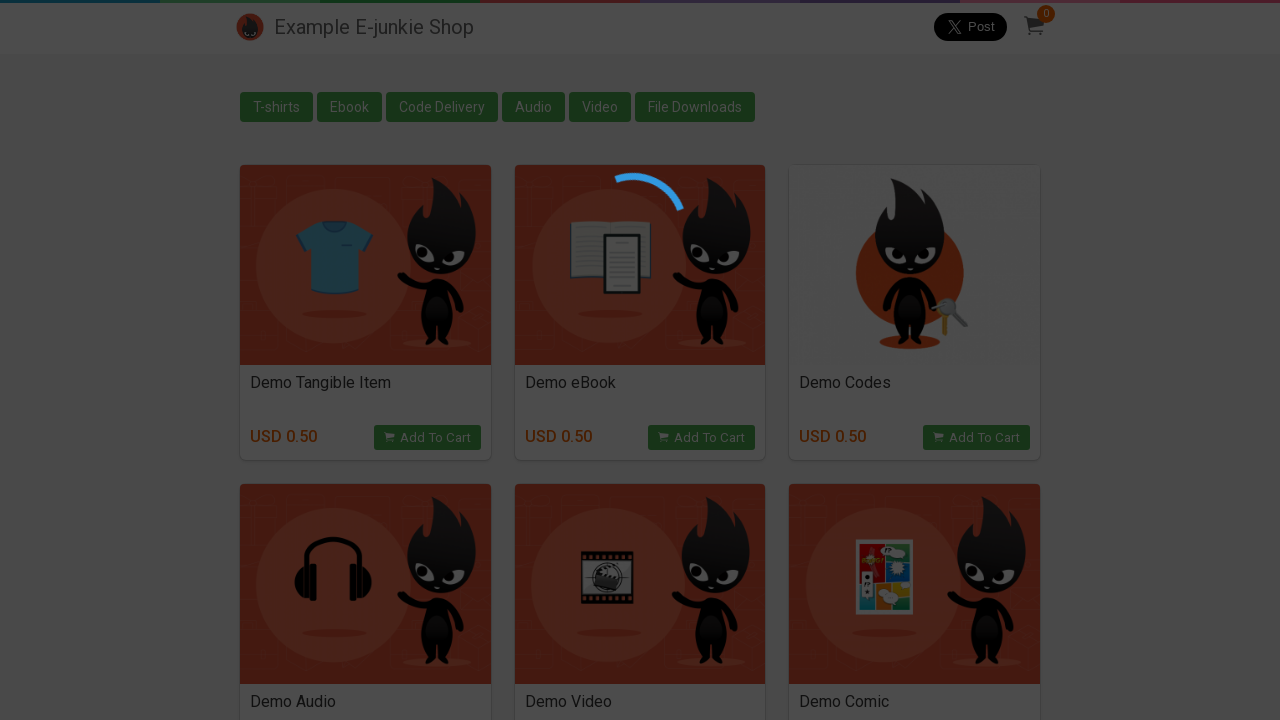

Cart iframe appeared
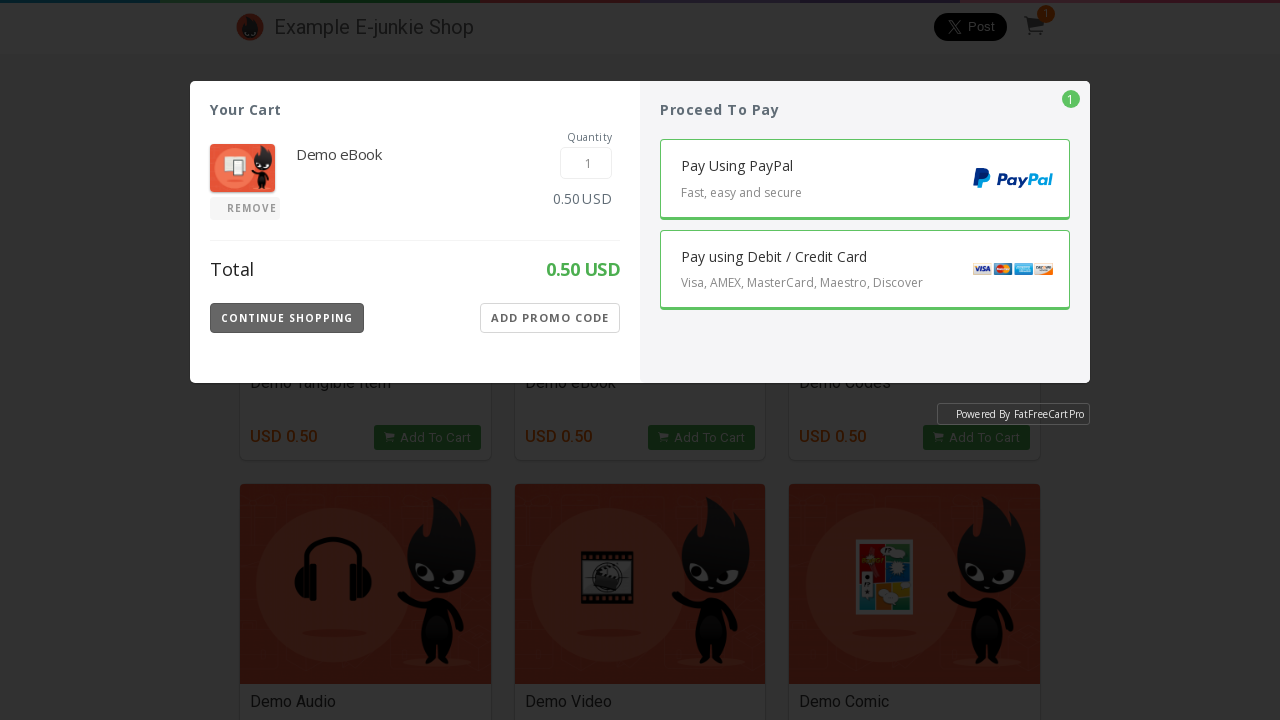

Switched to cart iframe content
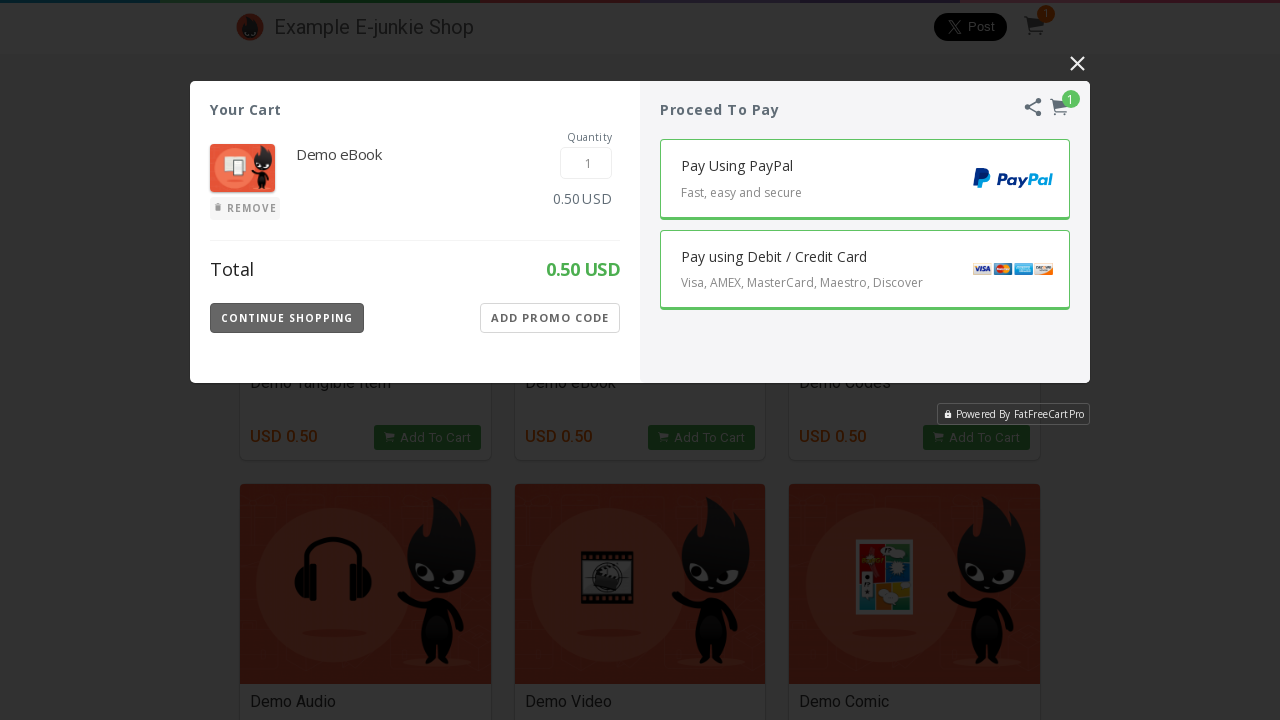

Cart item count element is visible in iframe
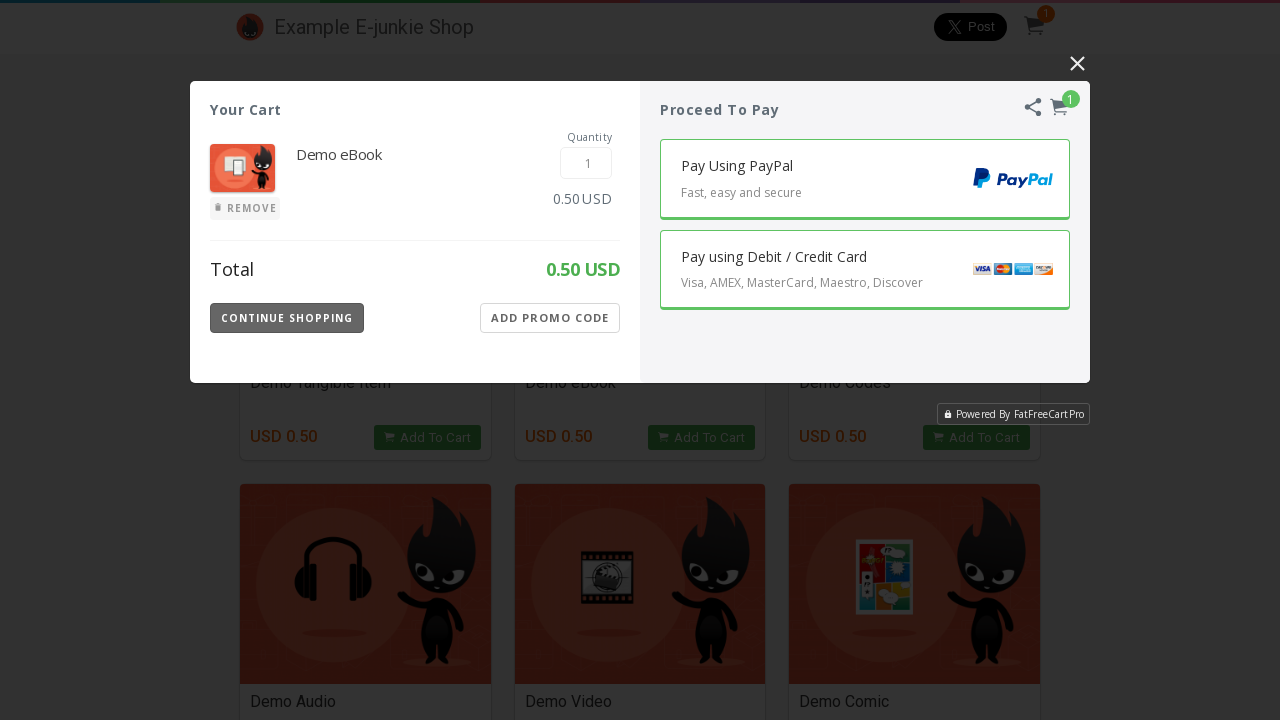

Clicked remove item button in cart at (245, 209) on .Product-Remove
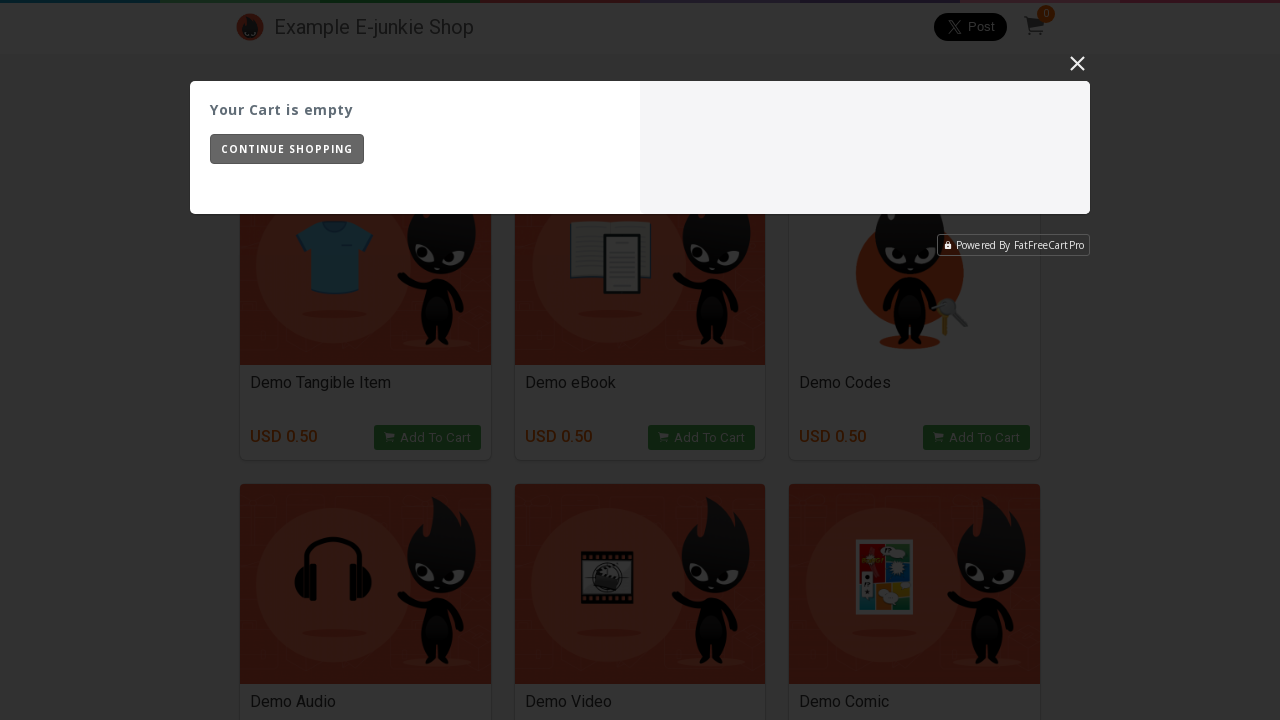

Verified cart is empty with 'Your Cart is empty' message
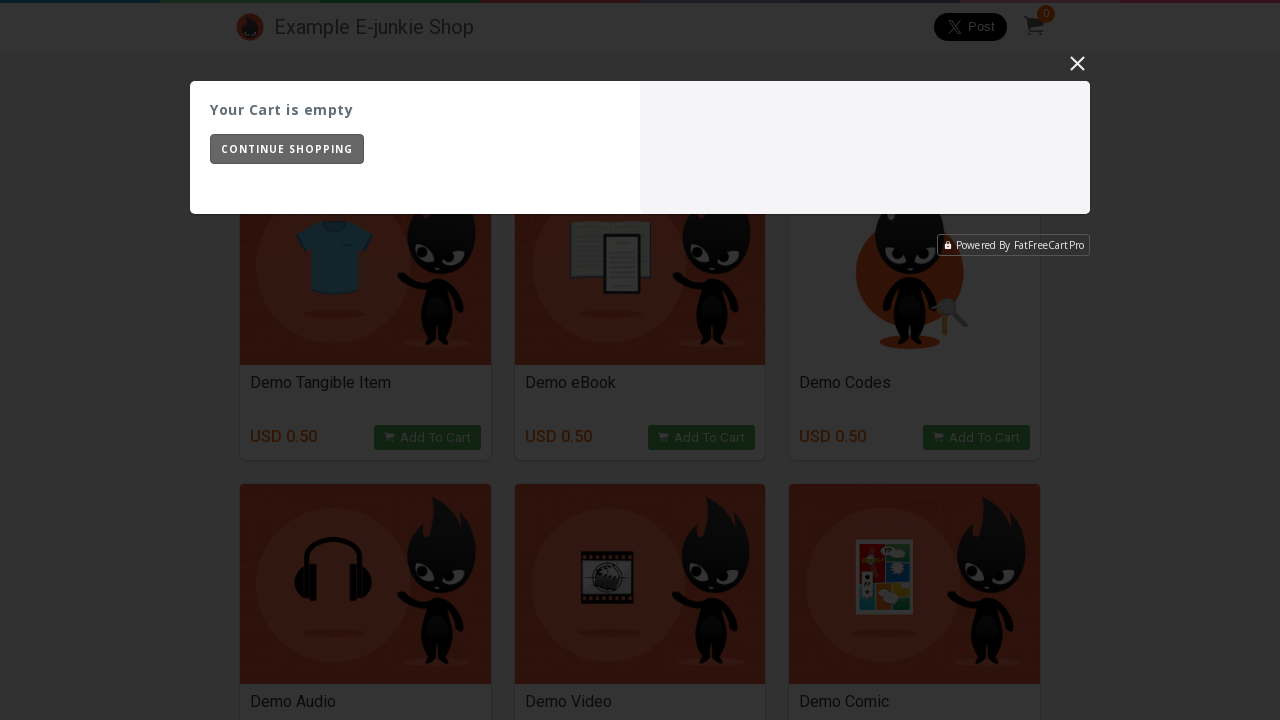

Clicked 'Continue Shopping' button at (287, 149) on xpath=//button[text()='Continue Shopping']
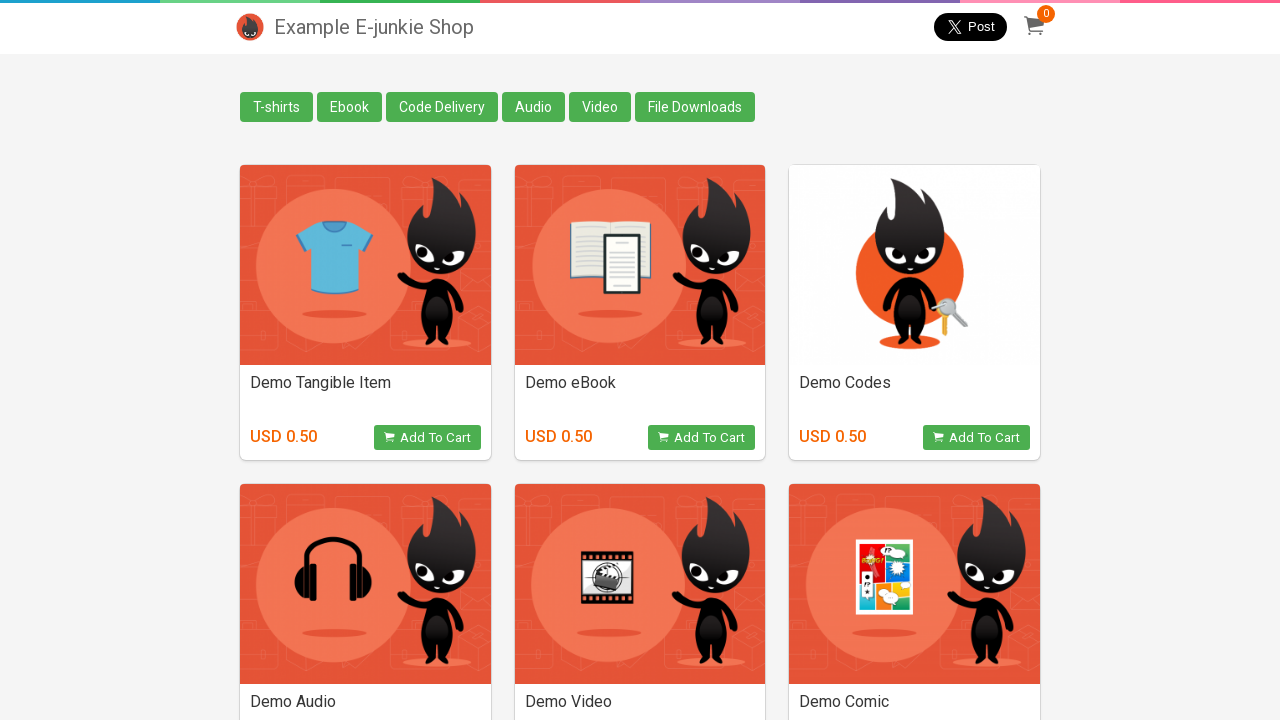

Cart modal closed successfully
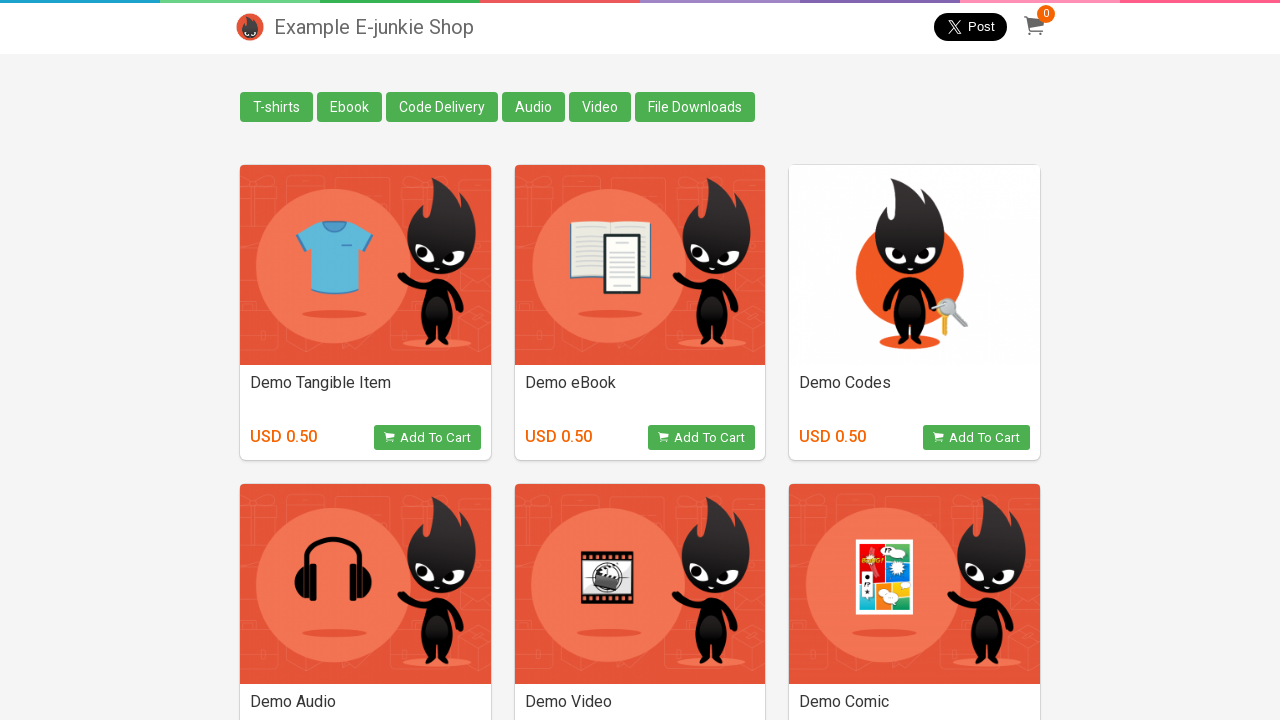

Verified cart item counter is visible on main page showing 0 items
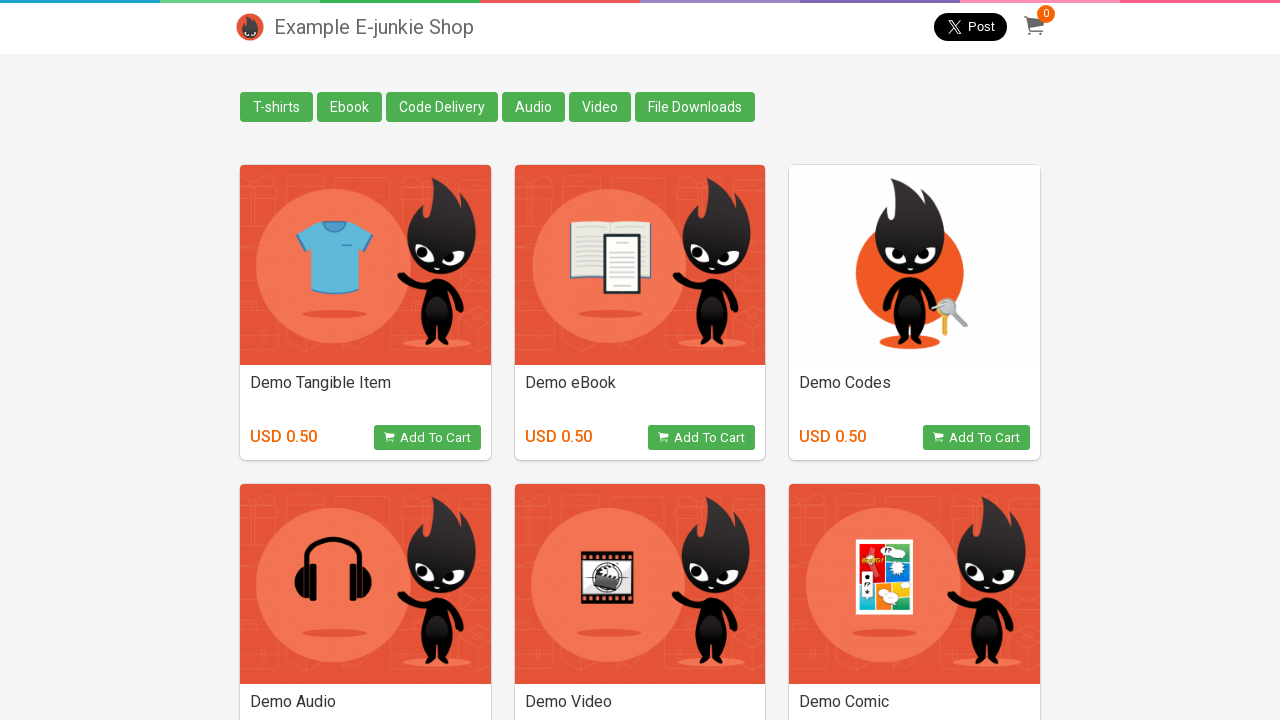

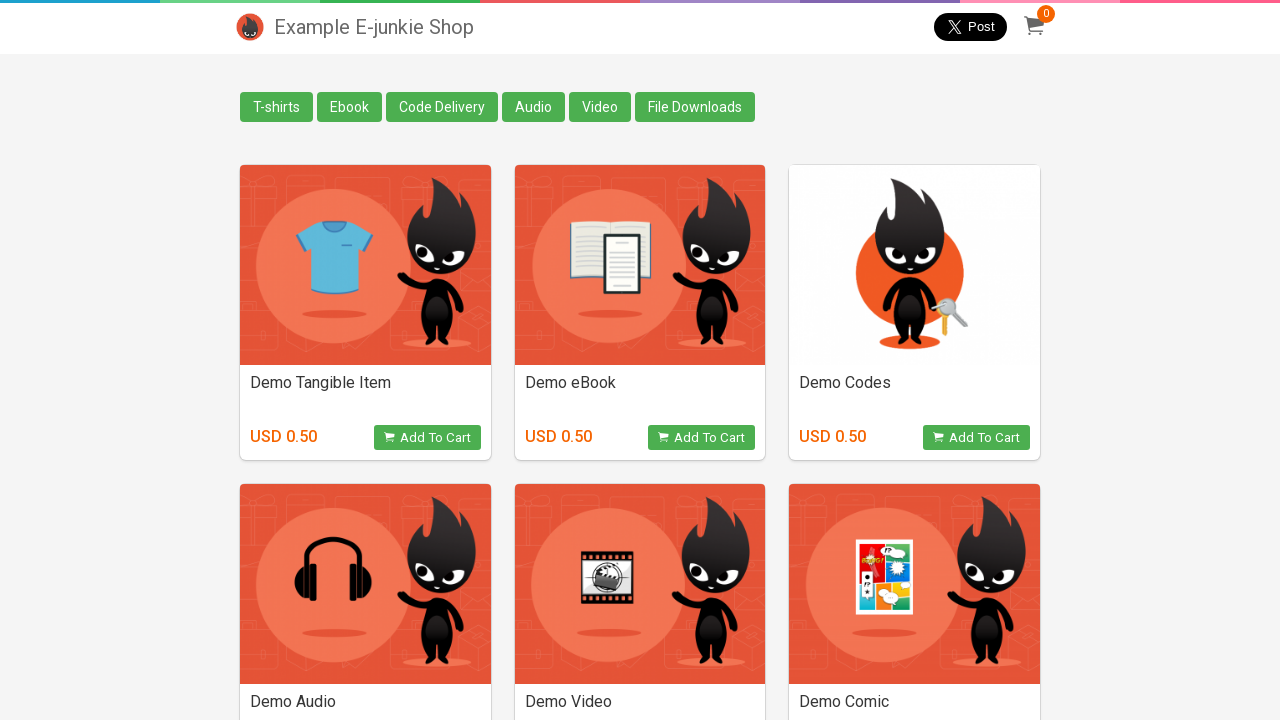